Tests a form by reading a hidden attribute value from an element, calculating a logarithmic result, filling in the answer, checking a checkbox, selecting a radio button, and submitting the form.

Starting URL: http://suninjuly.github.io/get_attribute.html

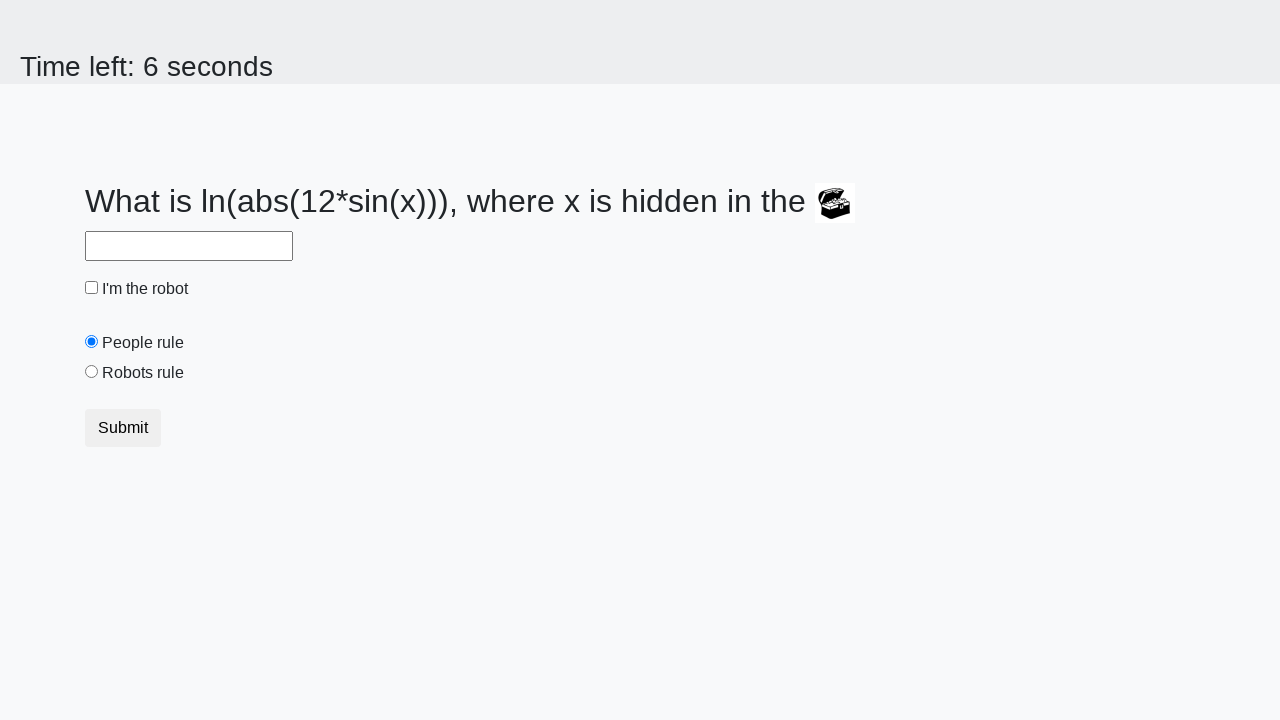

Located treasure element with ID 'treasure'
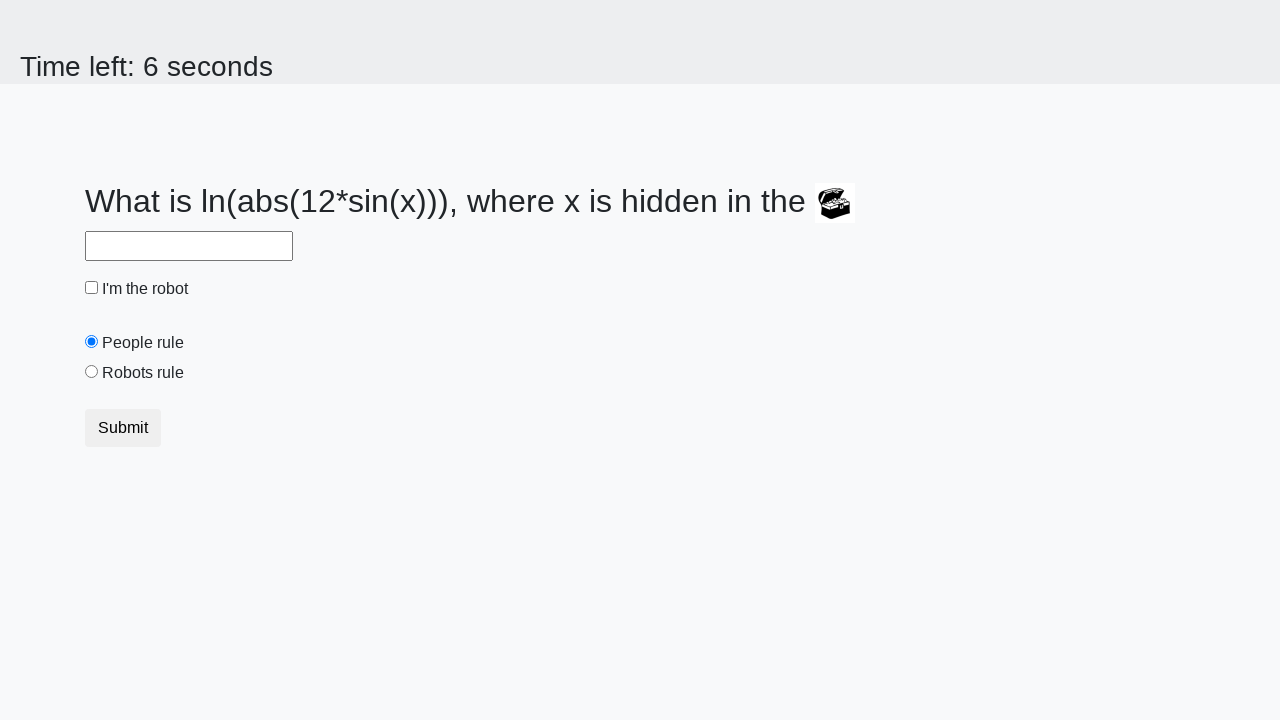

Retrieved hidden 'valuex' attribute value: 66
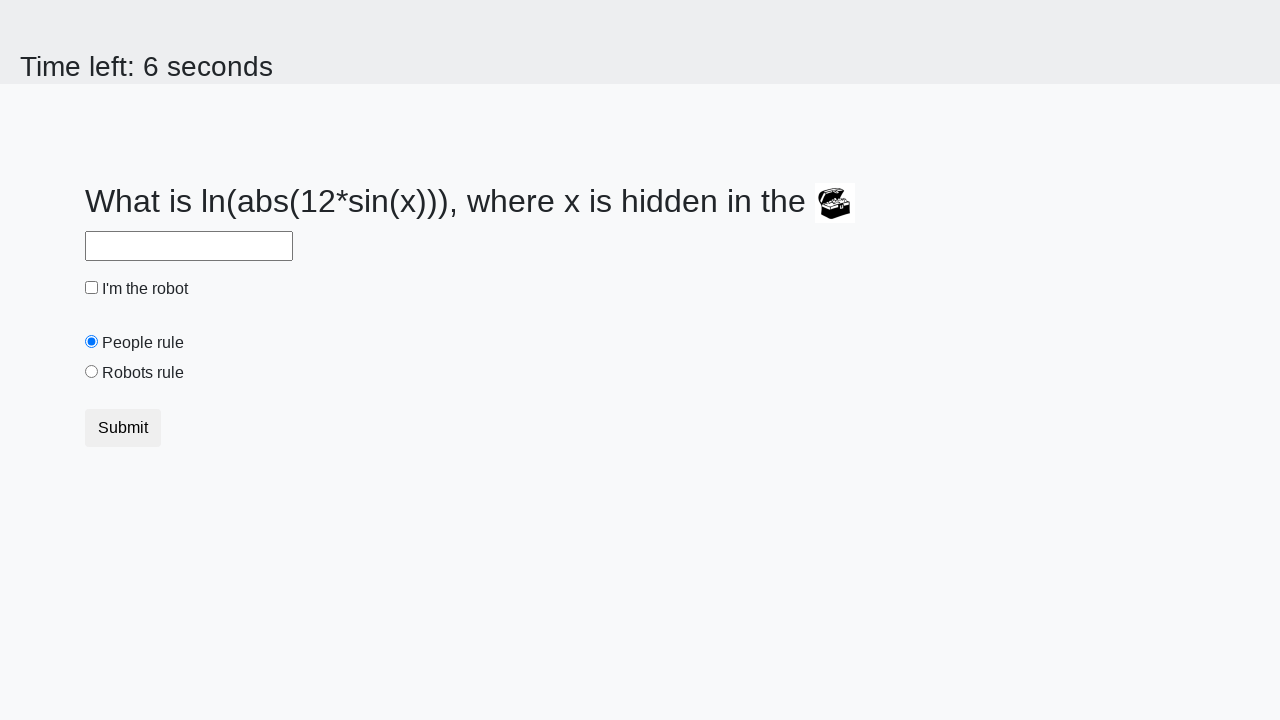

Calculated logarithmic result: -1.1437754163880314
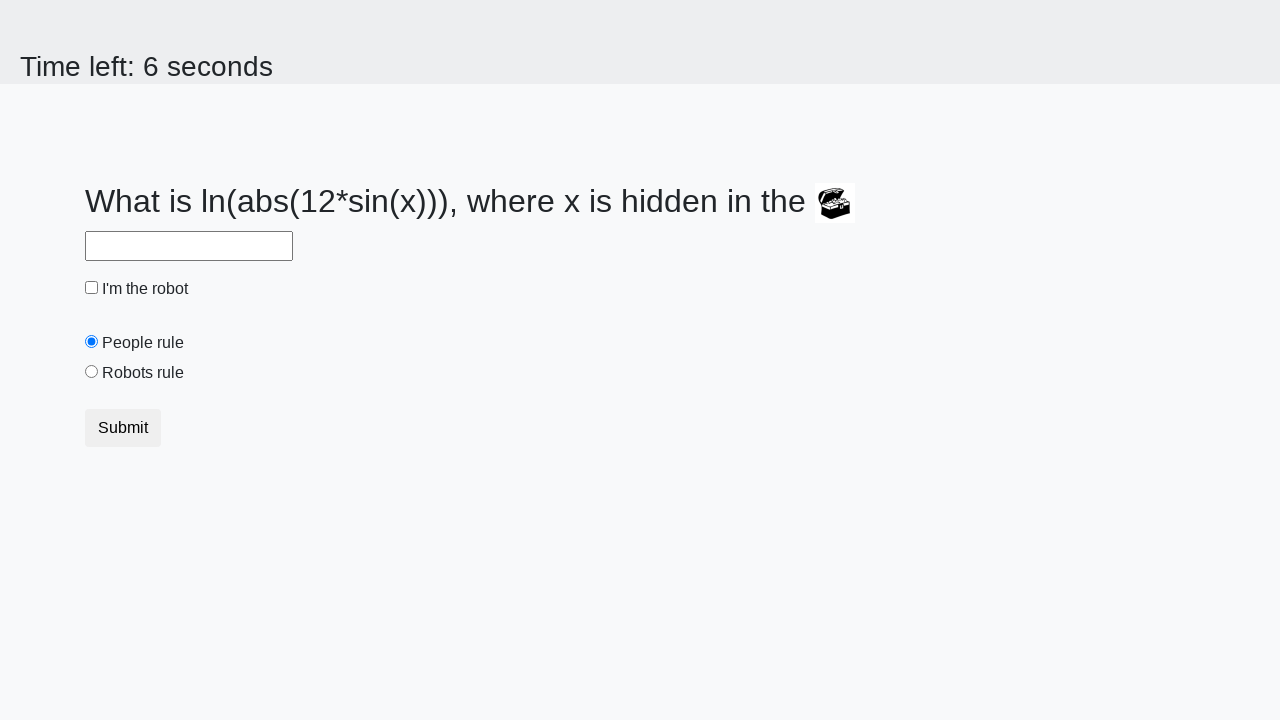

Filled answer field with calculated value: -1.1437754163880314 on #answer
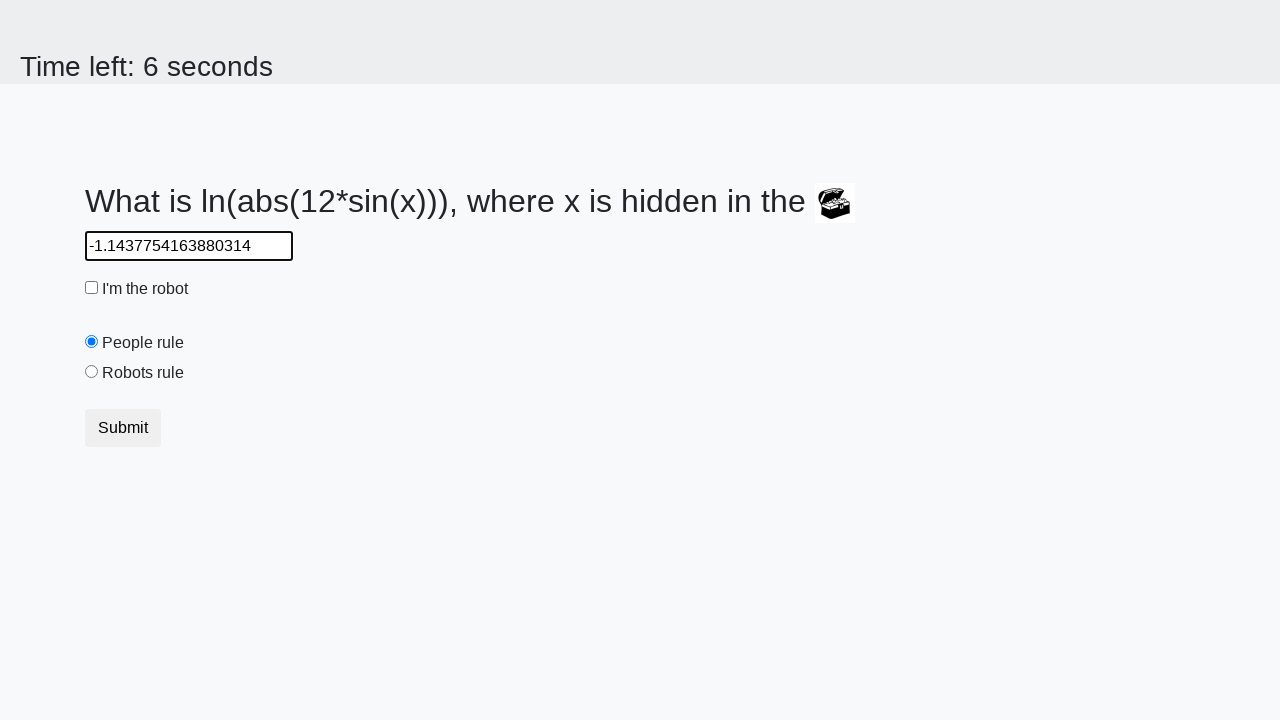

Checked the robot checkbox at (92, 288) on #robotCheckbox
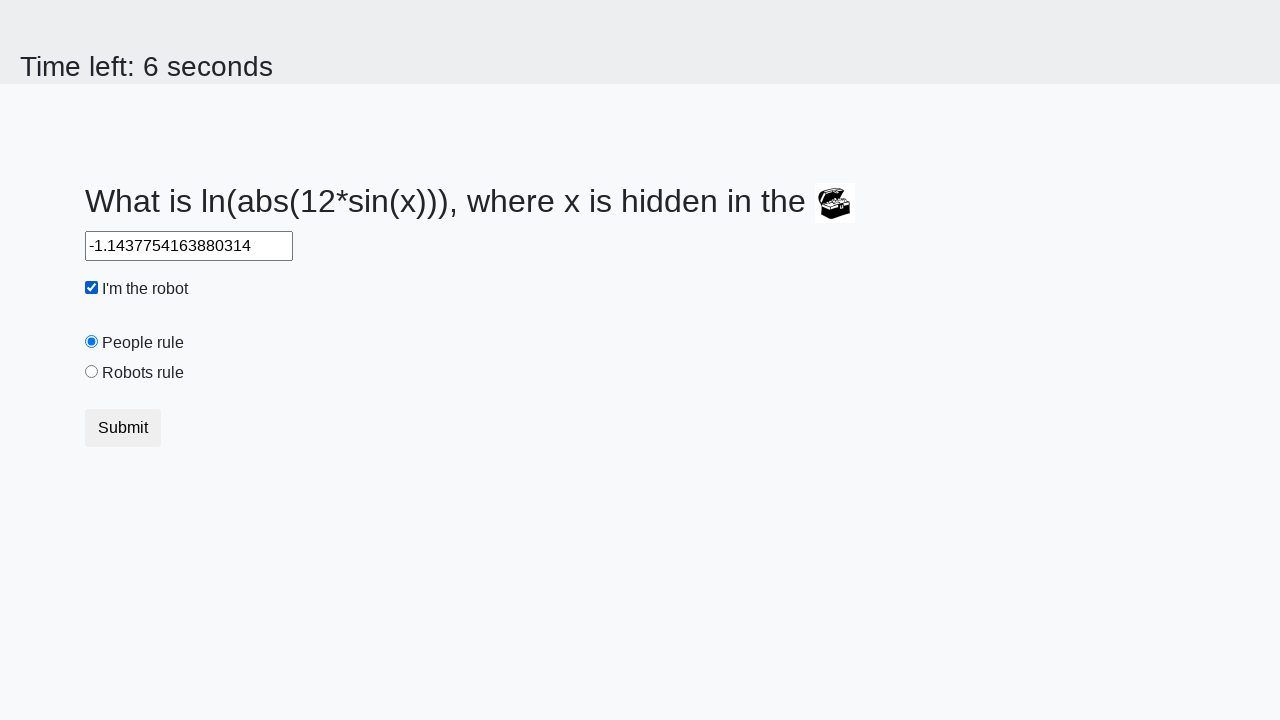

Selected the robots rule radio button at (92, 372) on #robotsRule
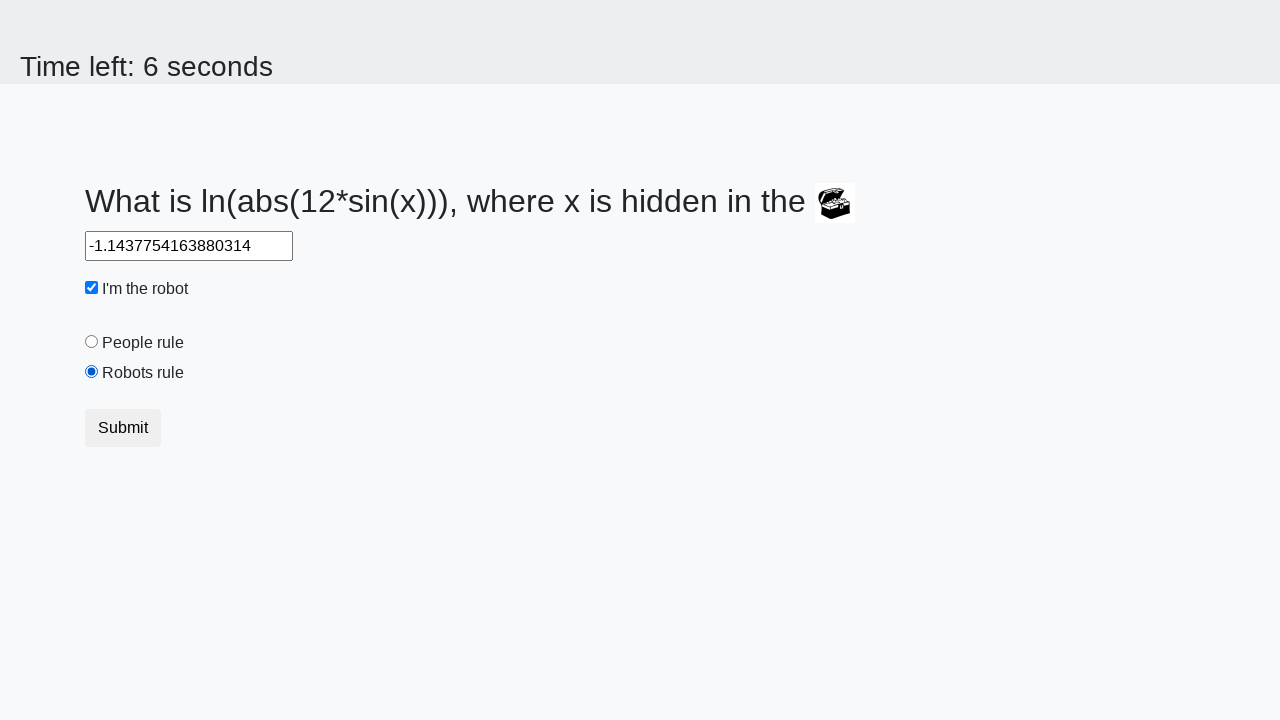

Clicked the submit button at (123, 428) on button.btn
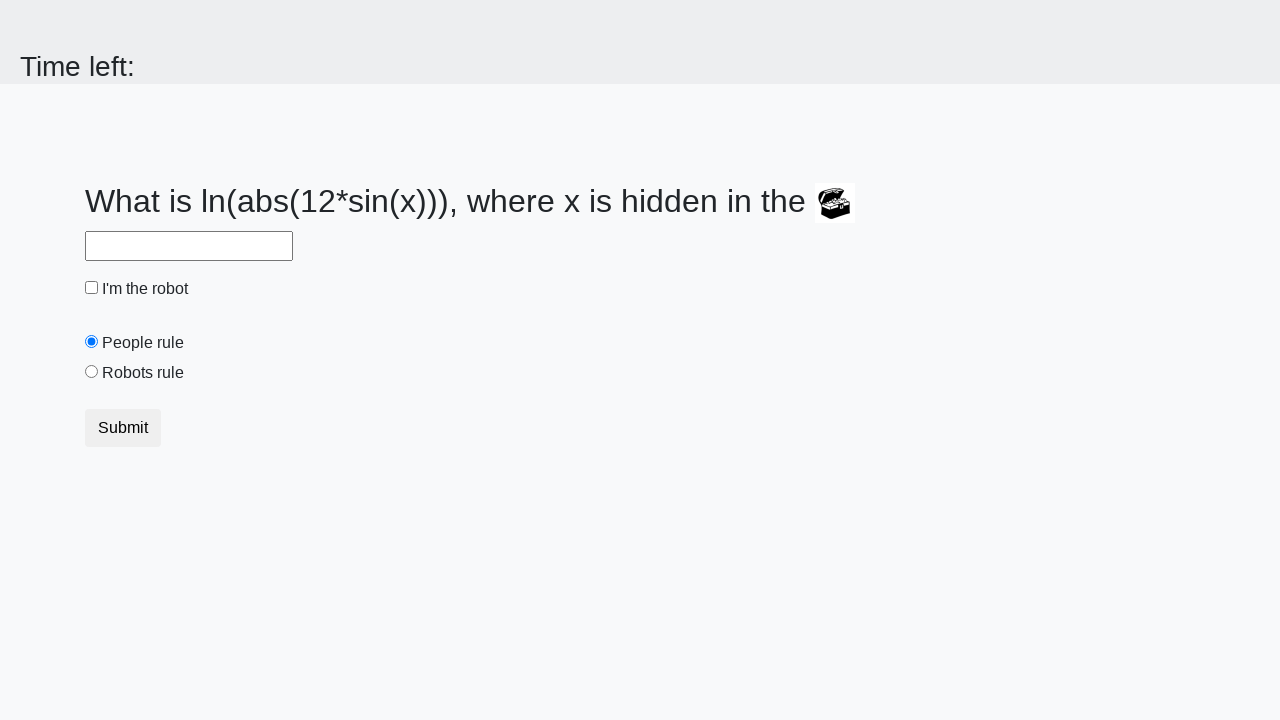

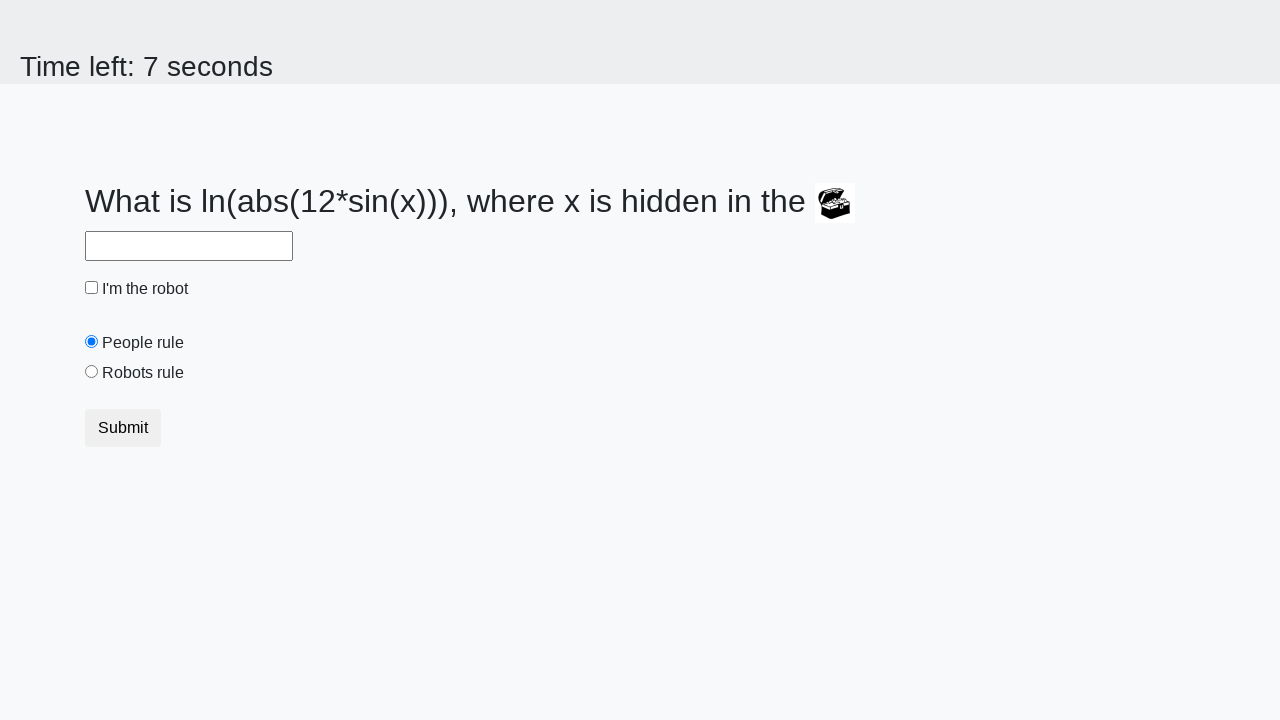